Tests dropdown selection functionality by selecting year, month, and day from date dropdowns

Starting URL: https://testcenter.techproeducation.com/index.php?page=dropdown

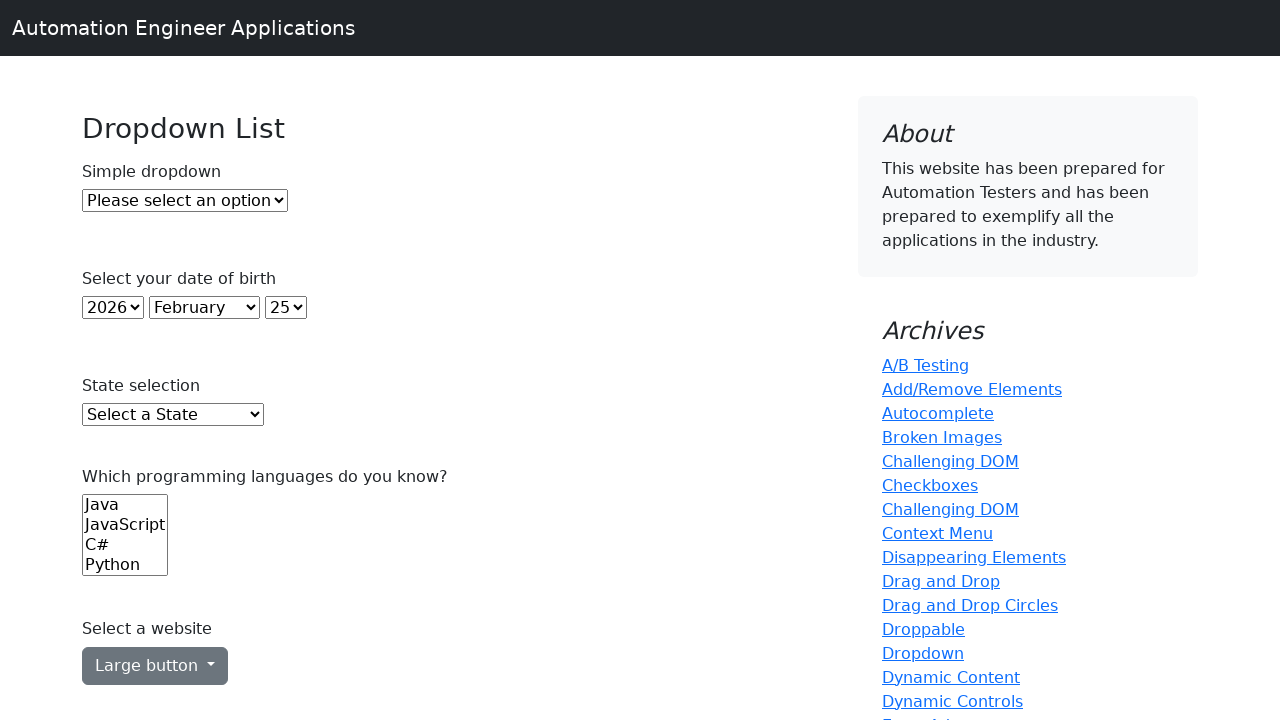

Selected year 2005 from year dropdown on #year
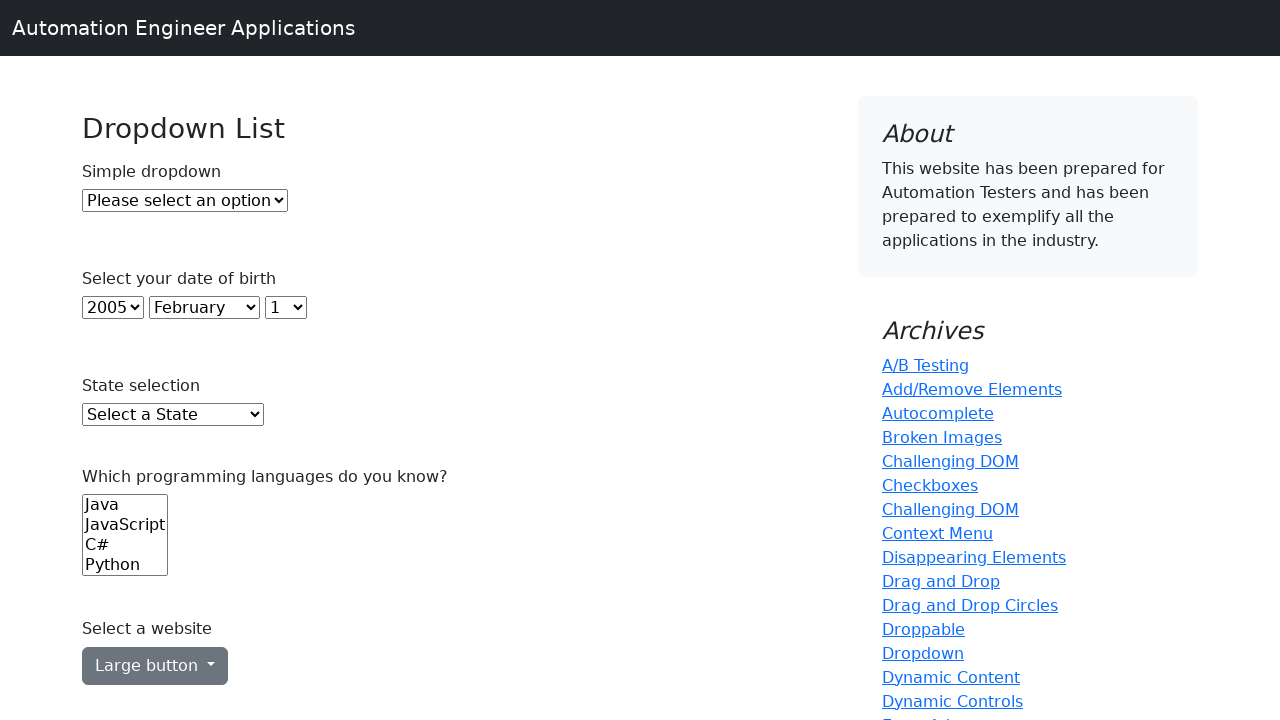

Selected November from month dropdown on #month
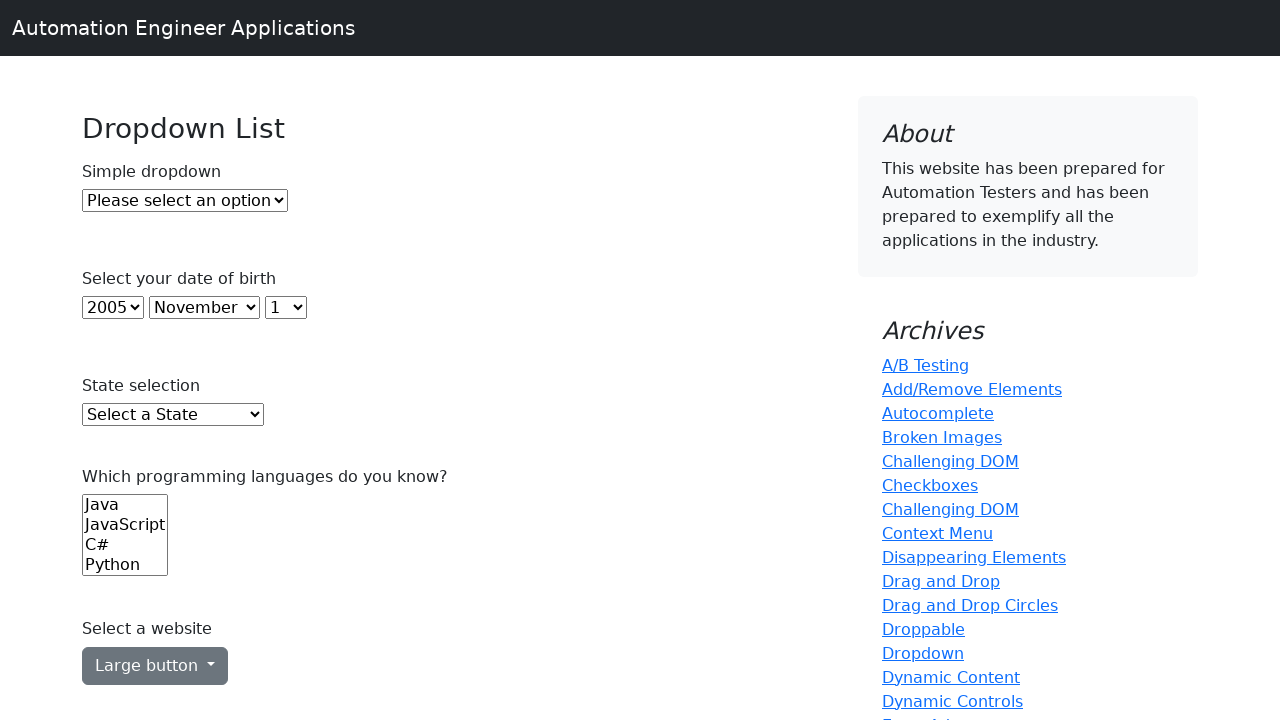

Selected day 10 from day dropdown on #day
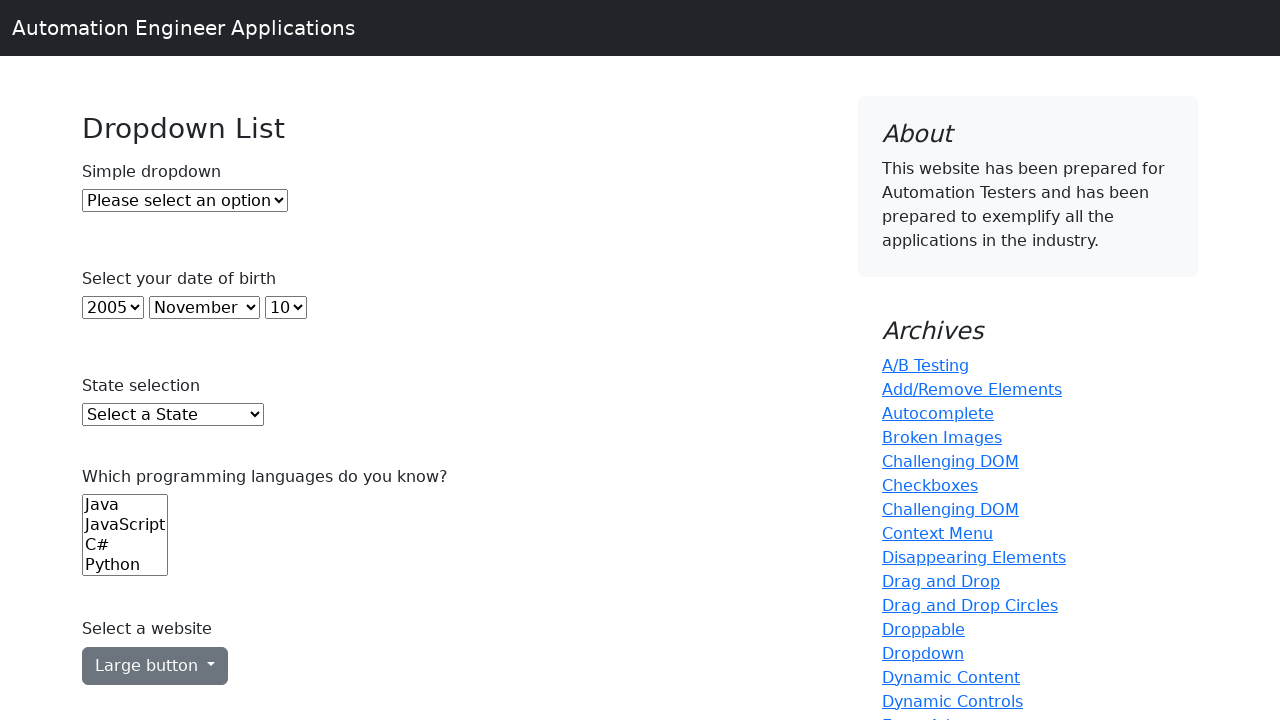

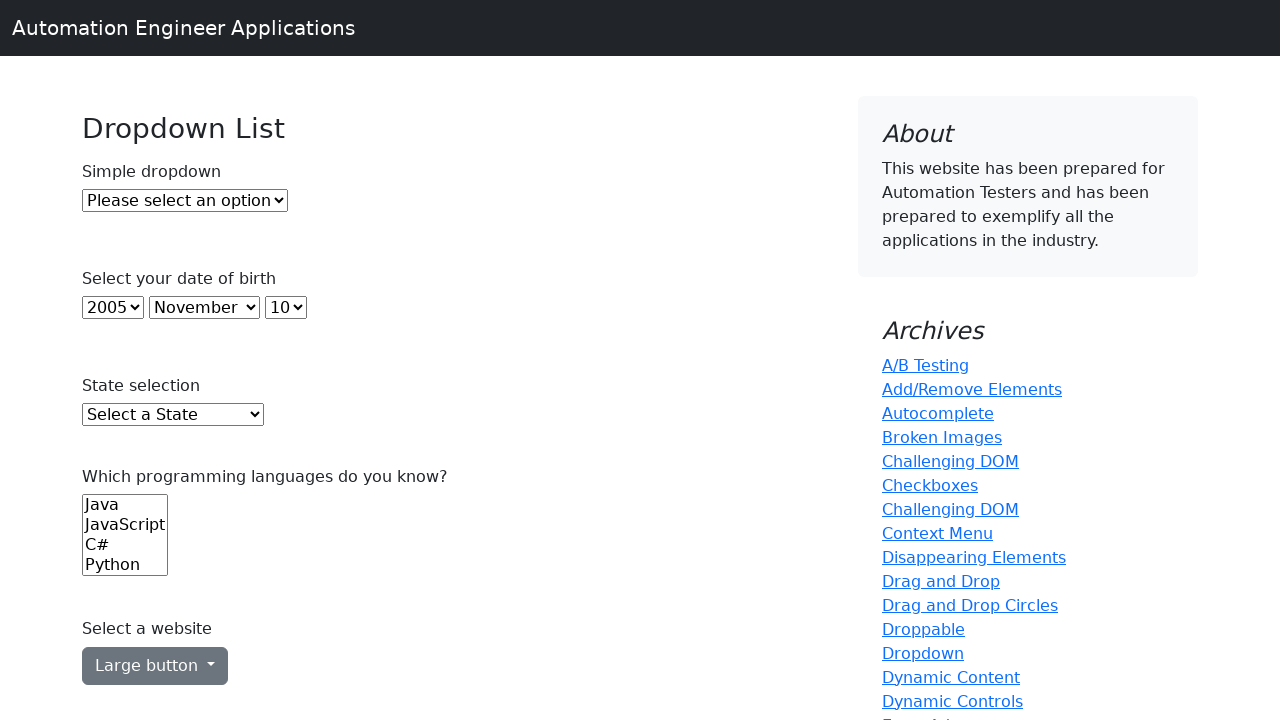